Tests dismissing an entry advertisement modal by waiting for the Close button to become visible and clicking it to close the modal.

Starting URL: https://the-internet.herokuapp.com/entry_ad

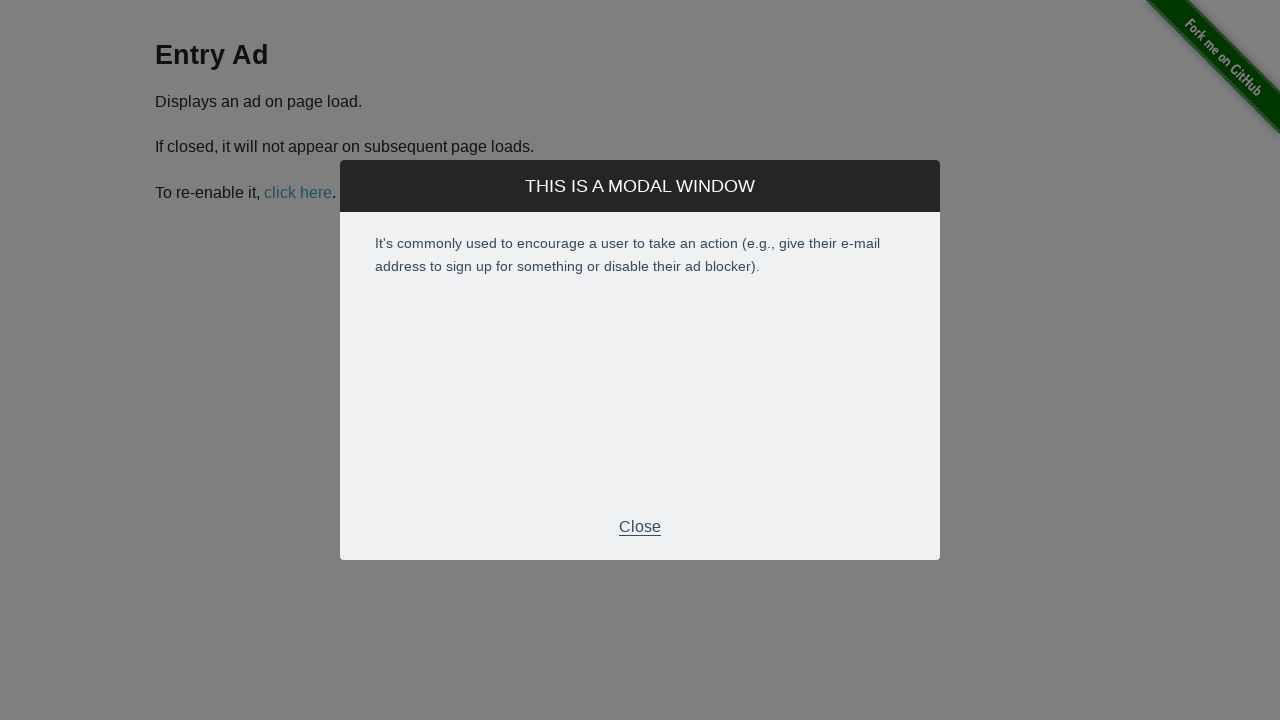

Waited for the Close button to become visible in the entry ad modal
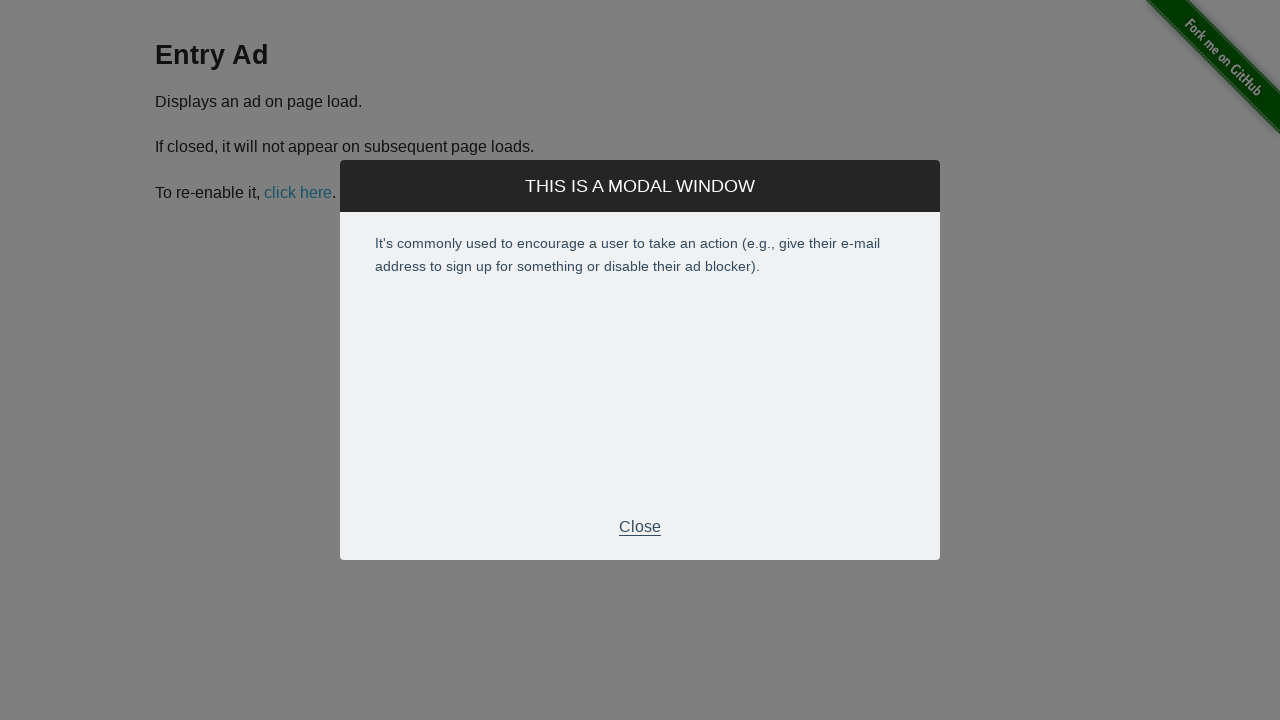

Clicked the Close button to dismiss the entry ad modal at (640, 527) on xpath=//*[text()='Close']
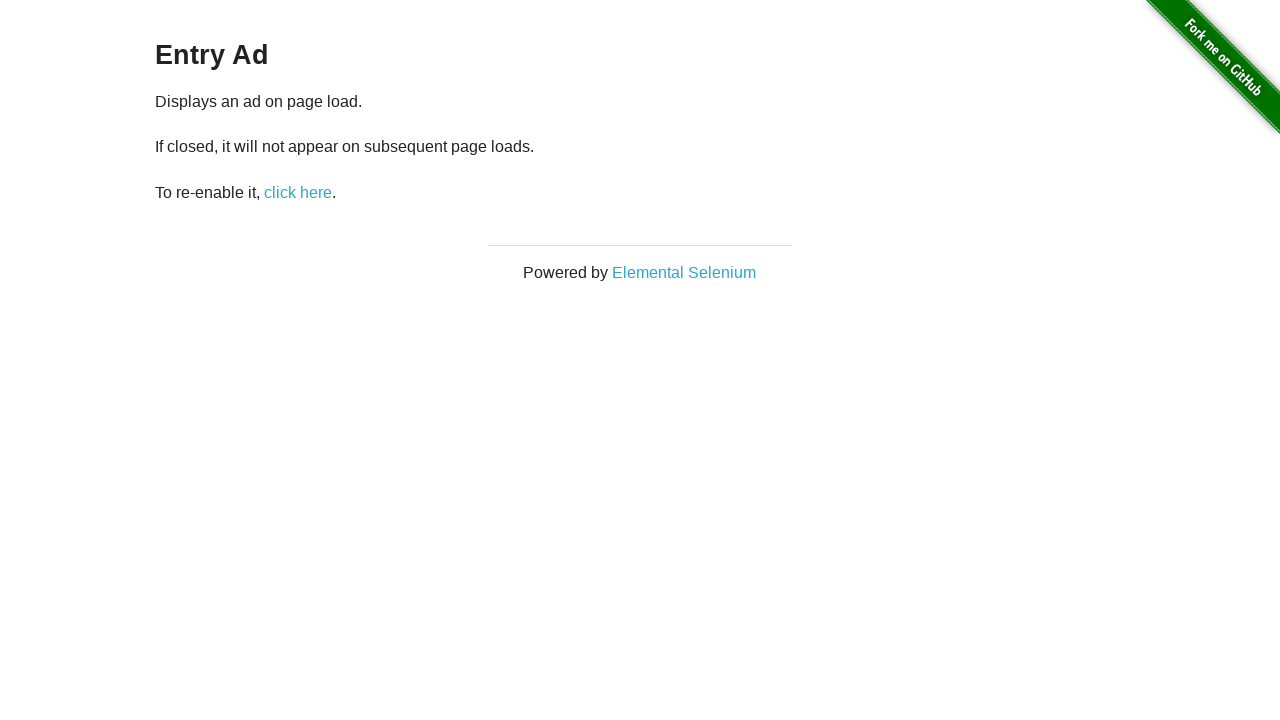

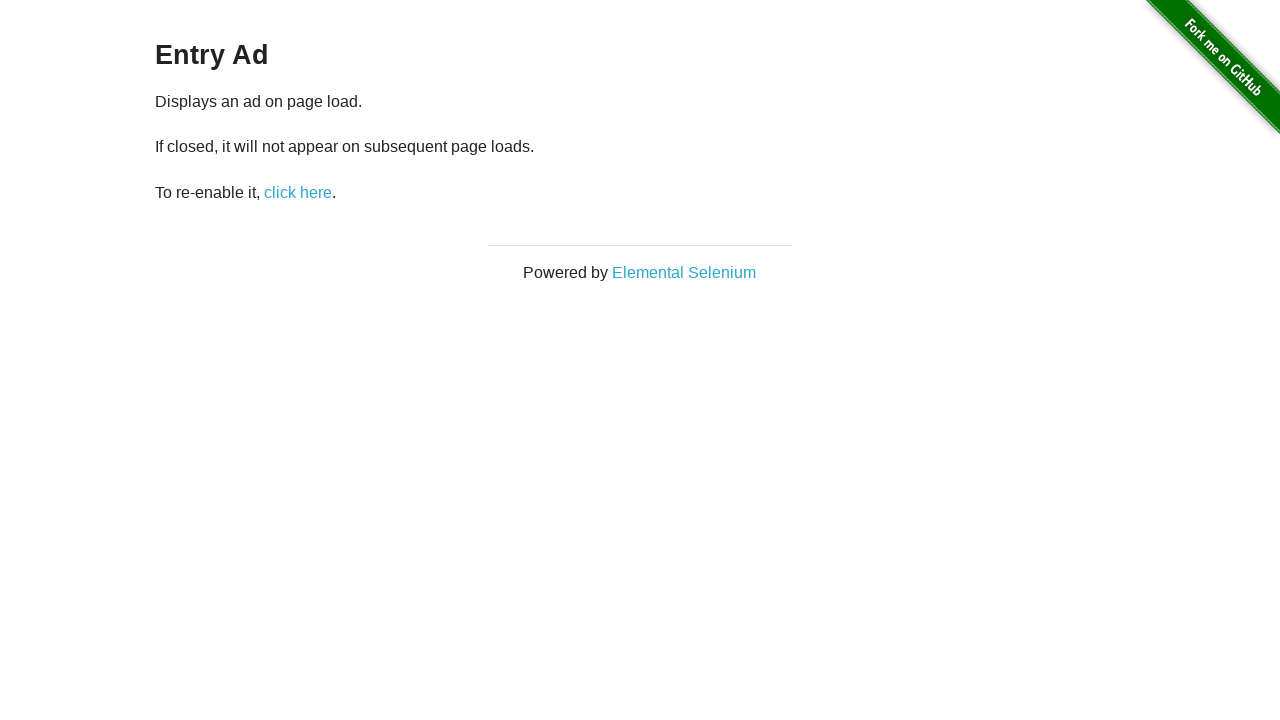